Tests clicking the "Back to index" link and verifying navigation to the index page

Starting URL: https://bonigarcia.dev/selenium-webdriver-java/navigation1.html

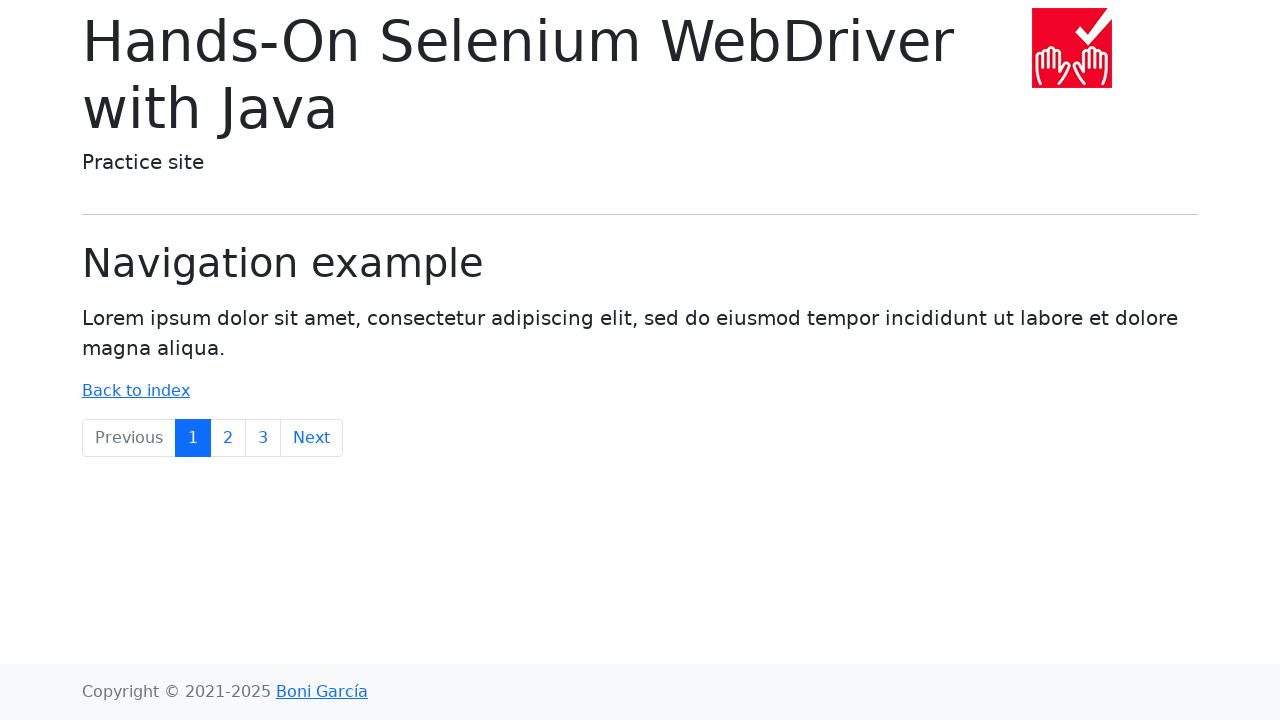

Clicked the 'Back to index' link at (136, 391) on text=Back to index
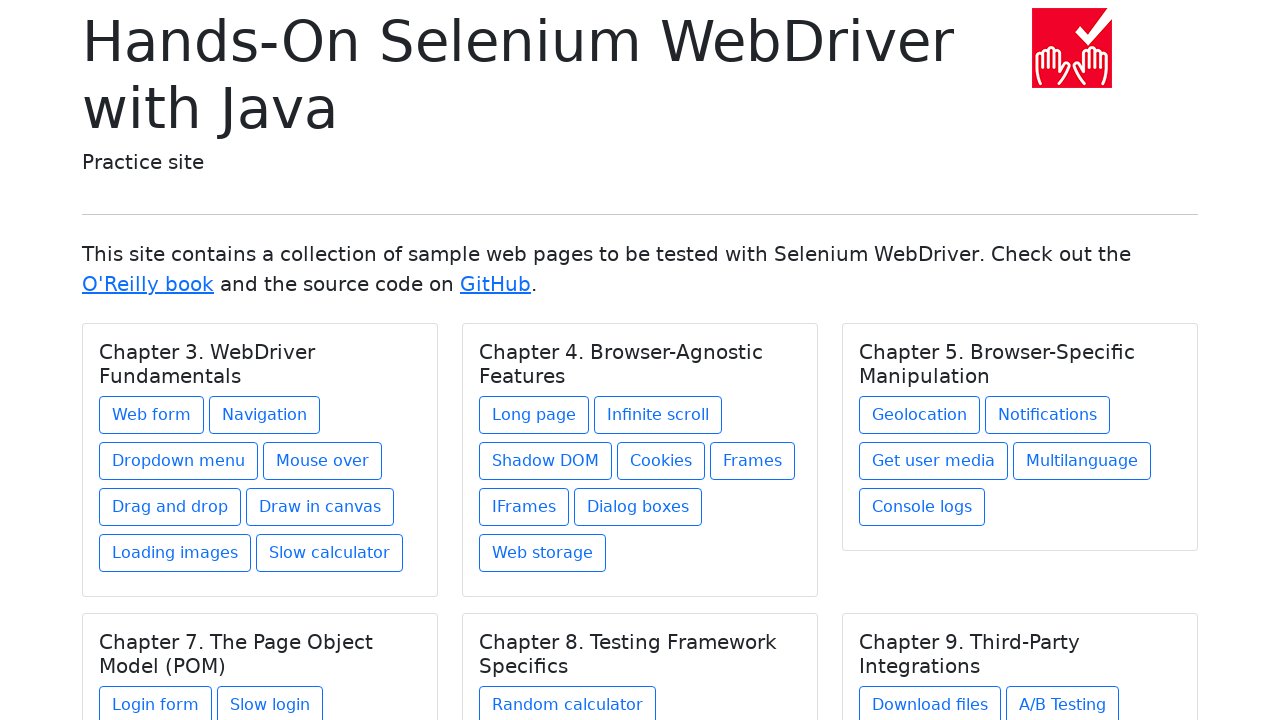

Waited for navigation to index page URL
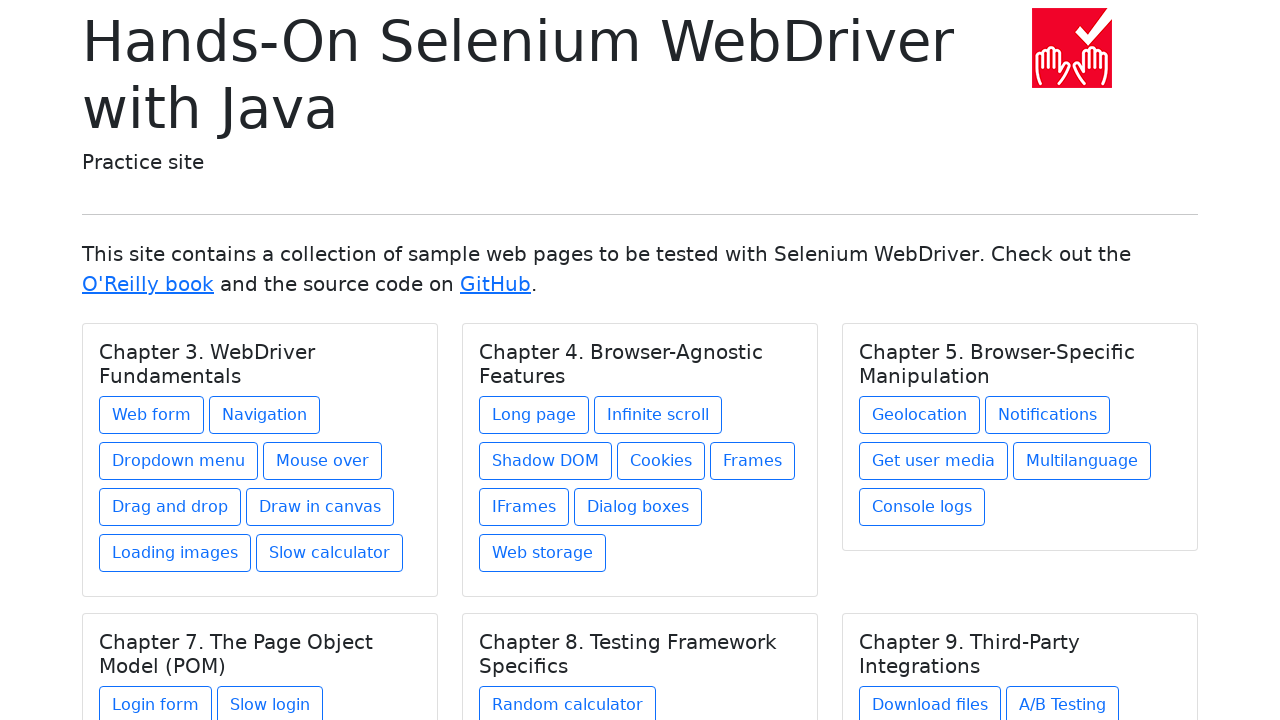

Verified navigation to index page - URL assertion passed
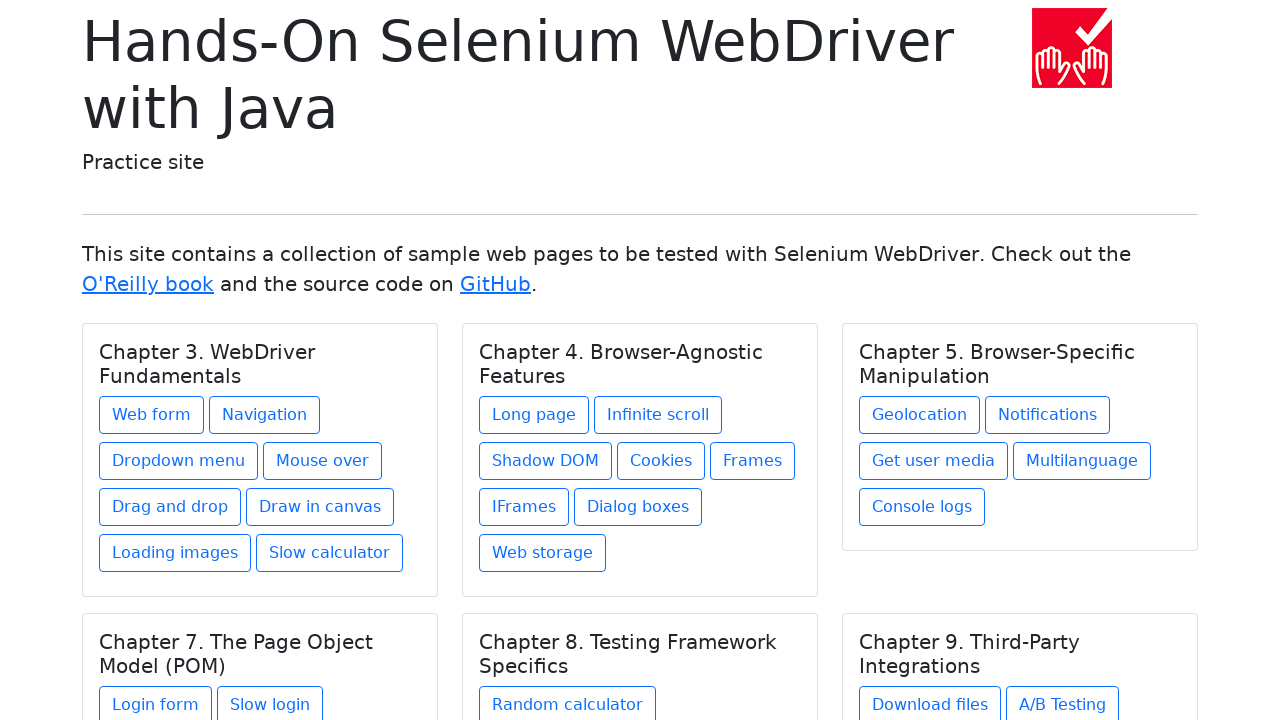

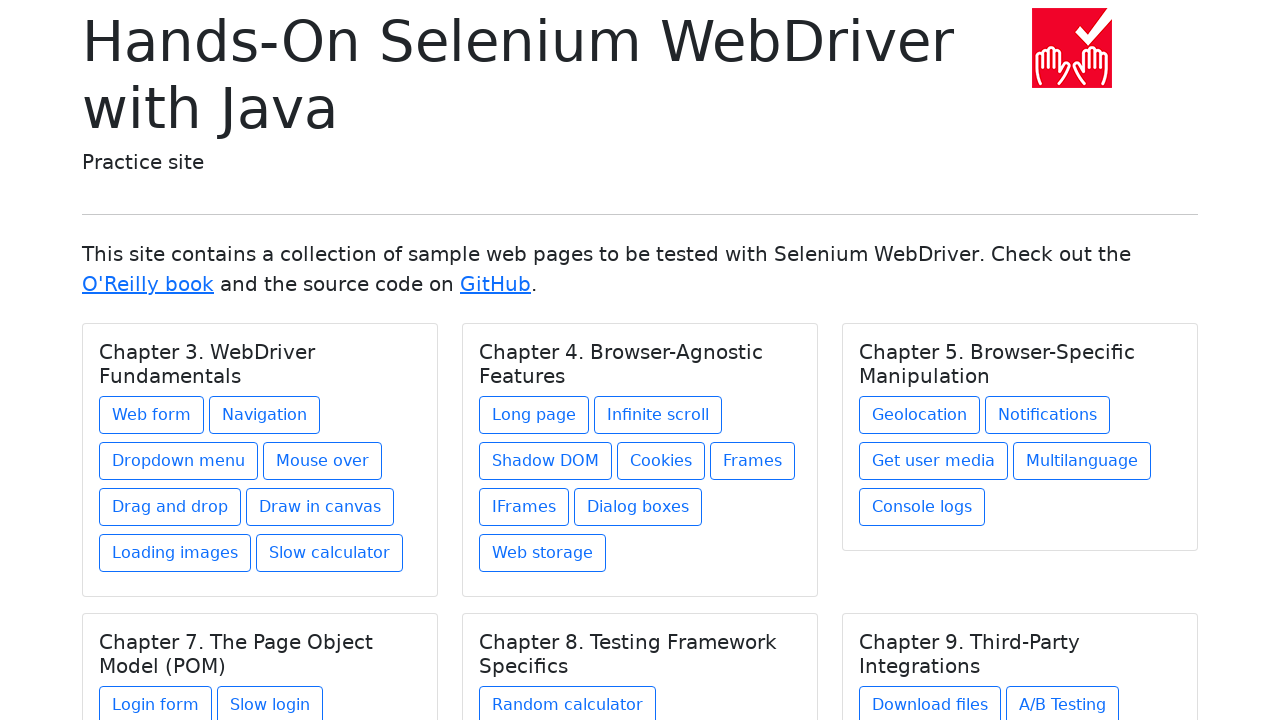